Tests JavaScript alert handling by triggering three different types of alerts (OK alert, OK/Cancel alert, and text input alert) and accepting each one.

Starting URL: https://demo.automationtesting.in/Alerts.html

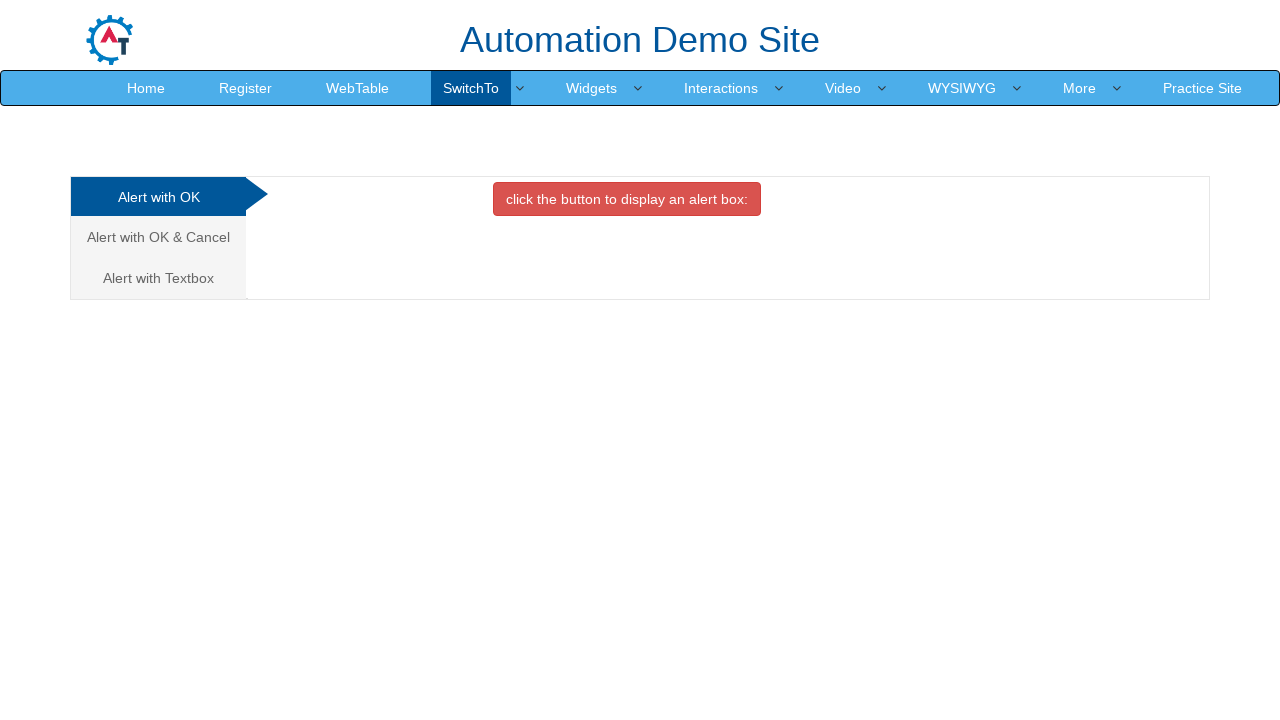

Clicked button to trigger OK alert at (627, 199) on xpath=//*[@id='OKTab']/button
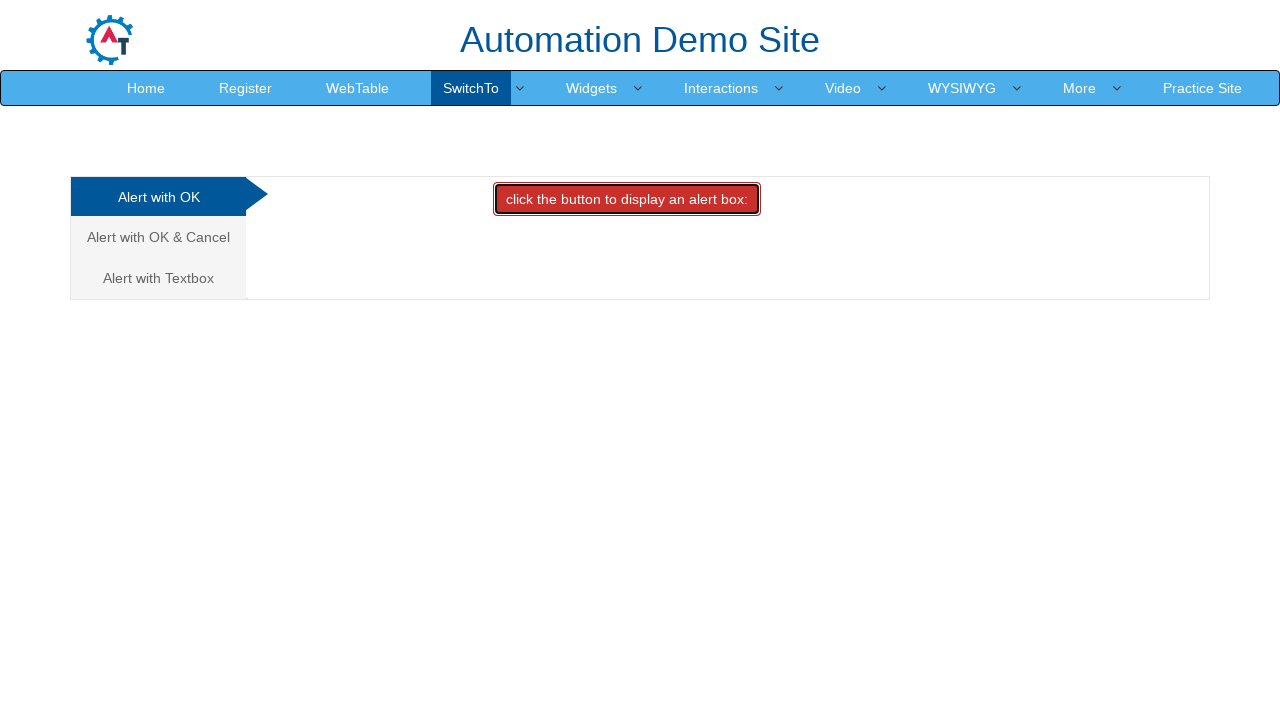

Set up dialog handler and clicked OK alert button at (627, 199) on xpath=//*[@id='OKTab']/button
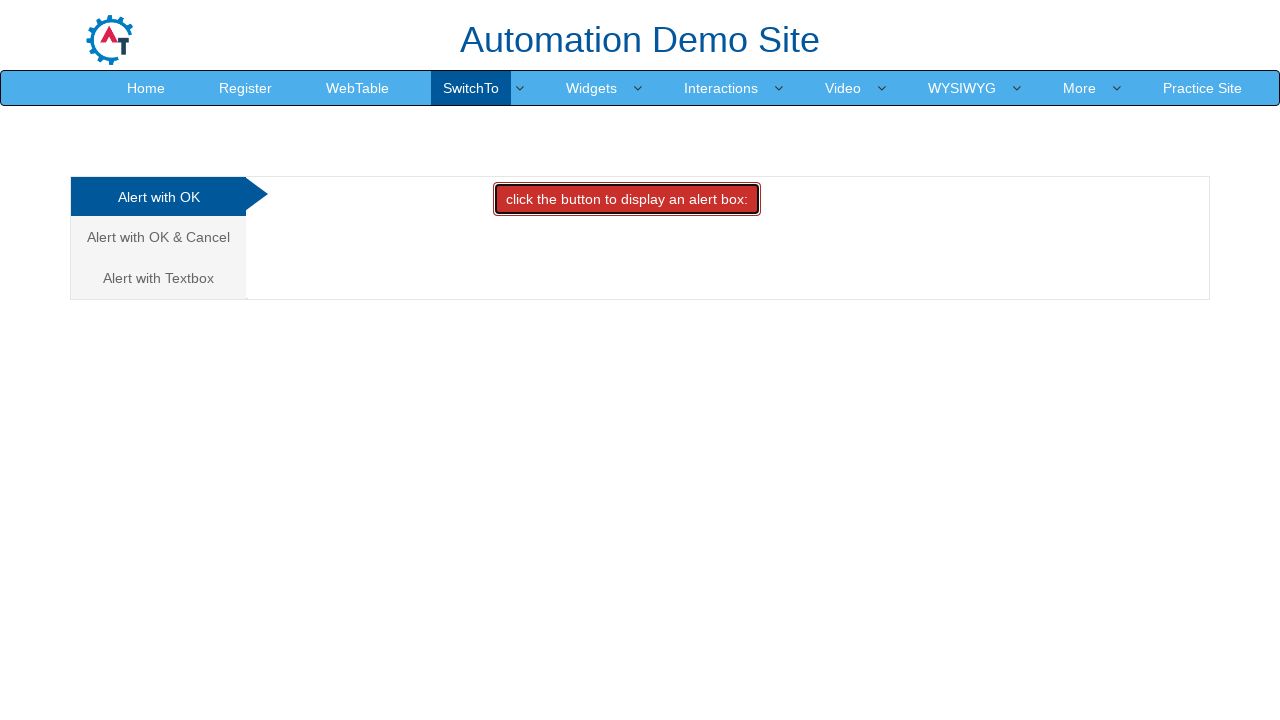

Waited 500ms for OK alert to be processed
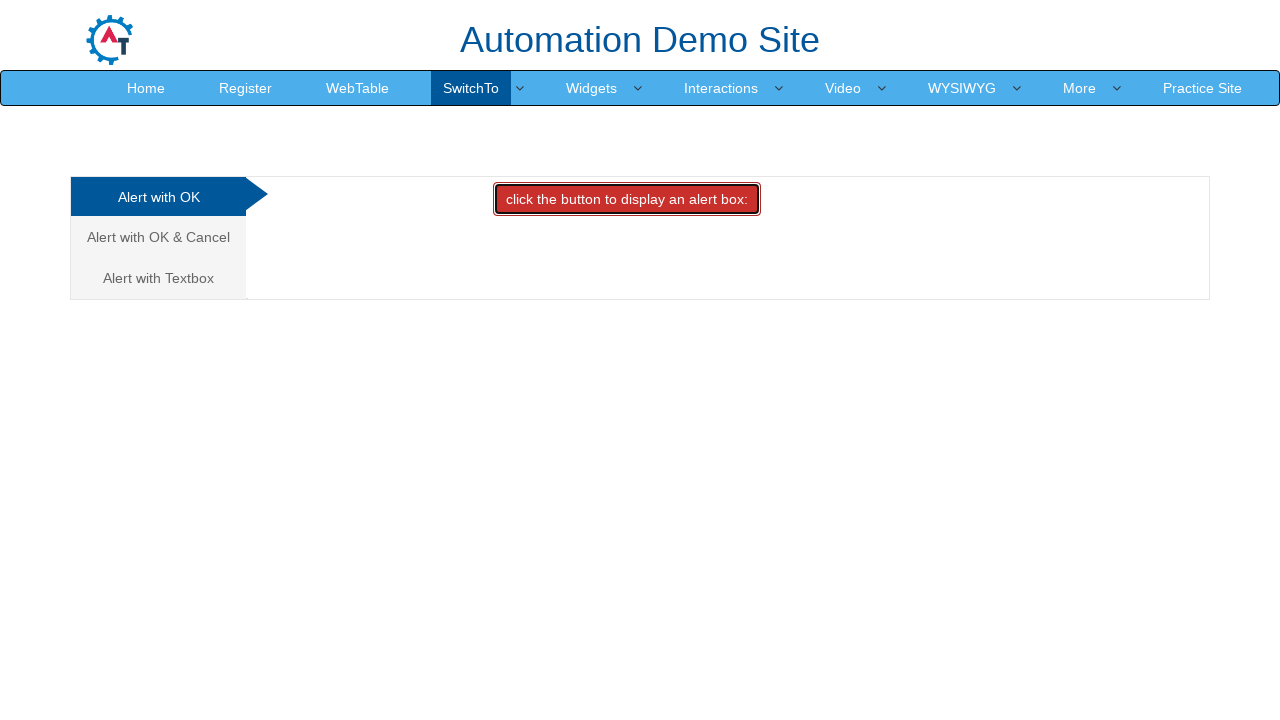

Clicked on 'Alert with OK & Cancel' tab at (158, 237) on xpath=//a[contains(text(),'Alert with OK & Cancel')]
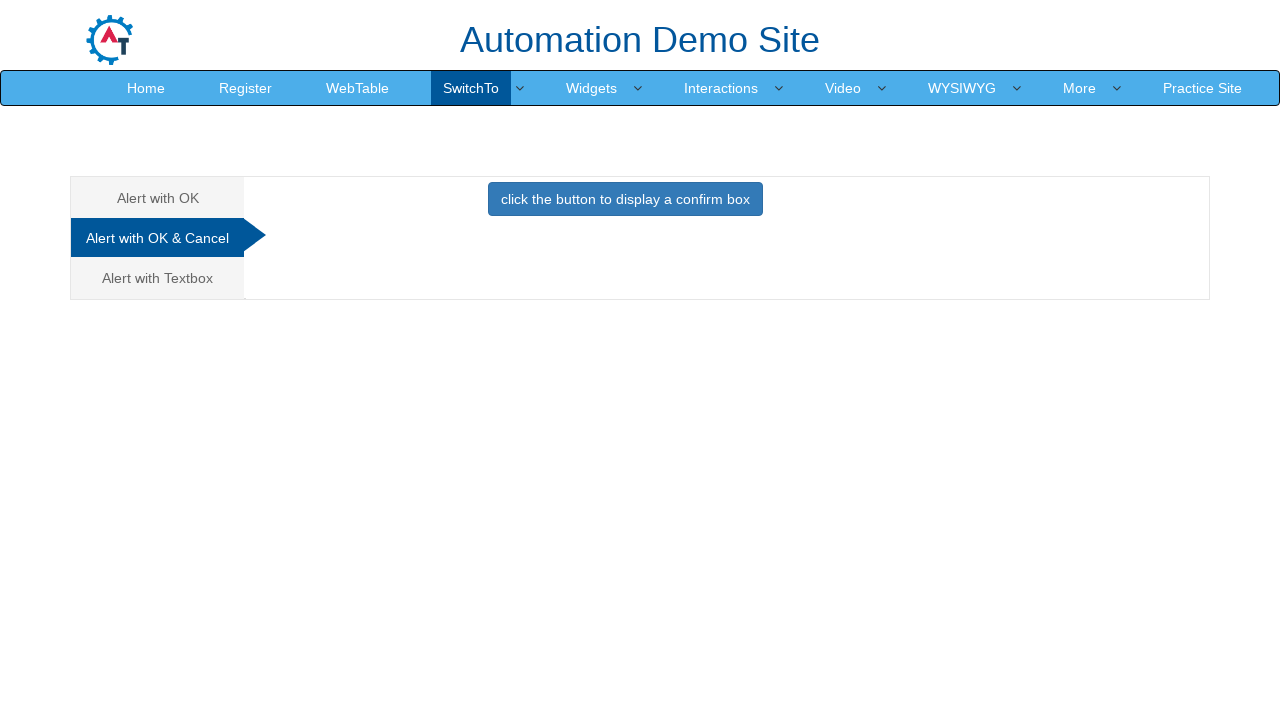

Set up dialog handler and clicked OK/Cancel alert button at (625, 199) on xpath=//*[@id='CancelTab']/button
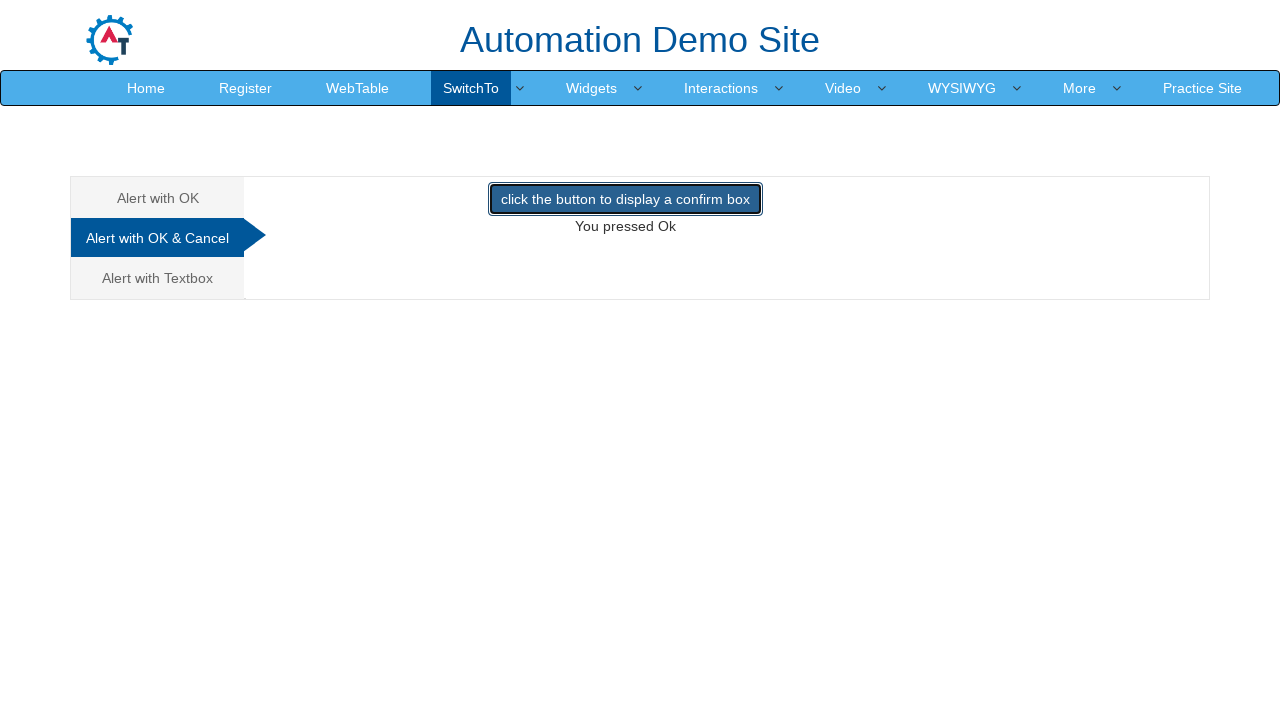

Waited 500ms for OK/Cancel alert to be processed
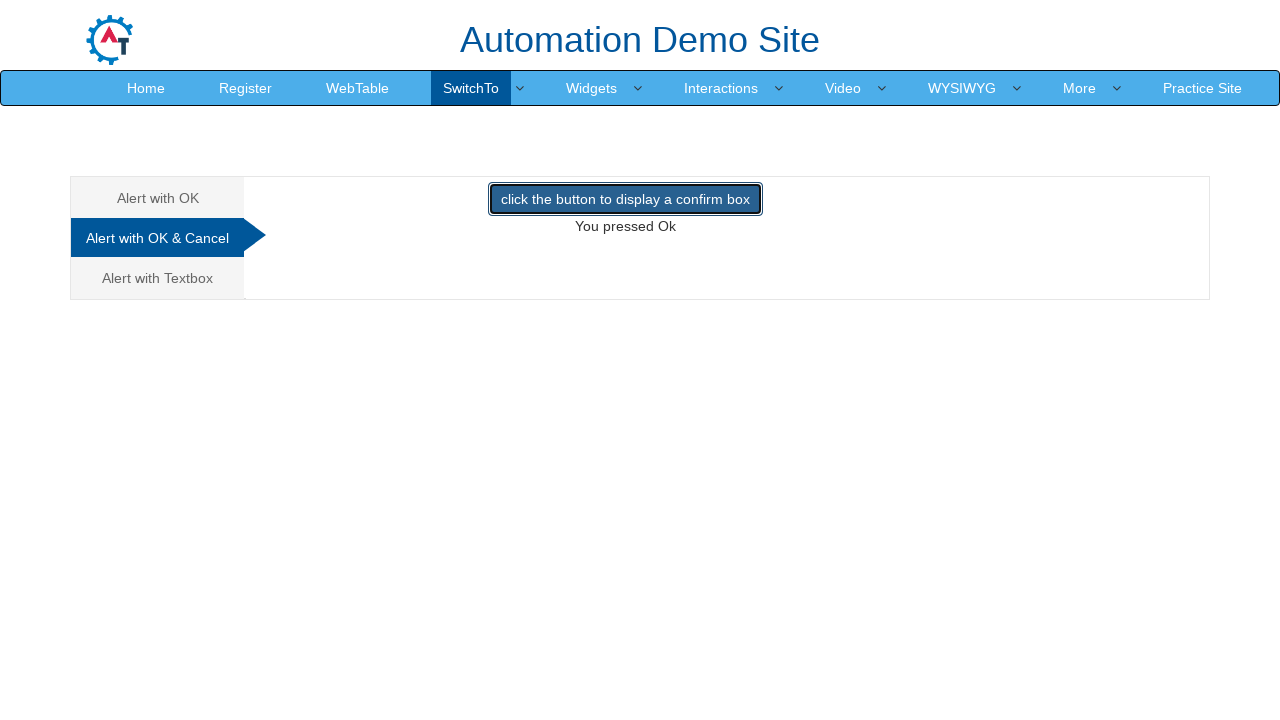

Clicked on 'Alert with Textbox' tab at (158, 278) on xpath=//a[contains(text(),'Alert with Textbox')]
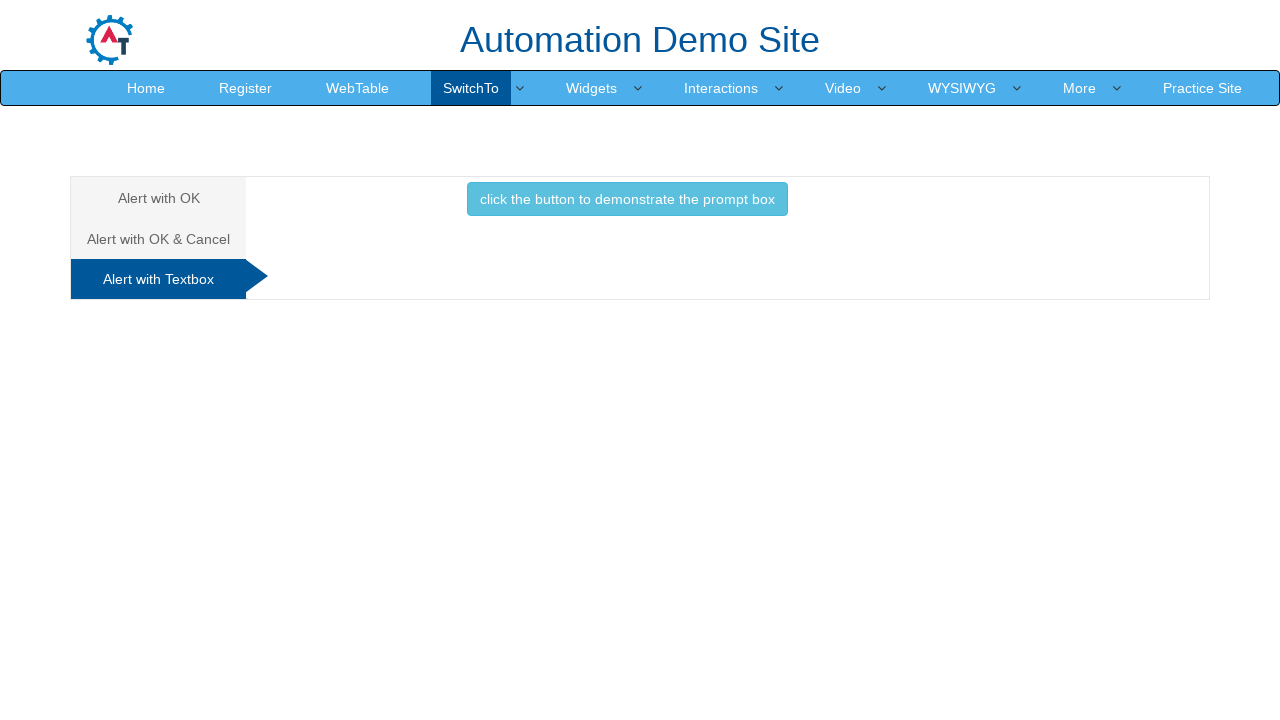

Set up dialog handler and clicked text input alert button at (627, 199) on xpath=//*[@id='Textbox']/button
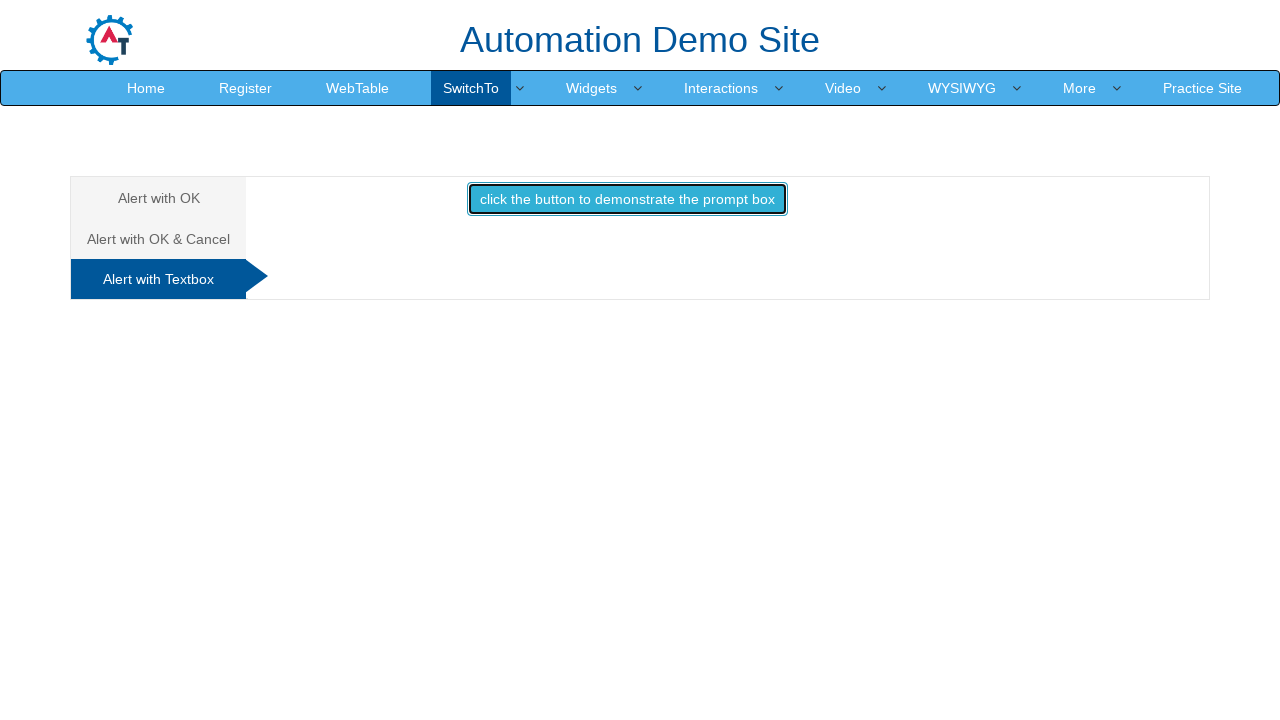

Waited 500ms for text input alert to be processed
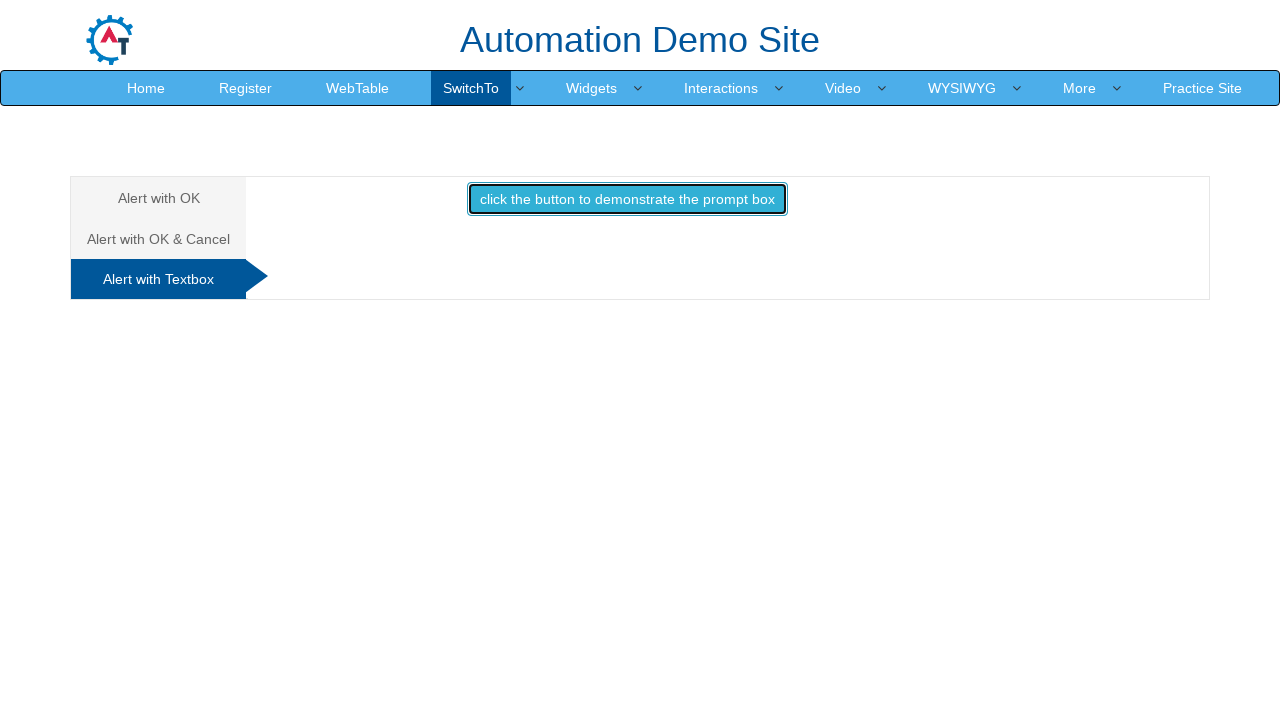

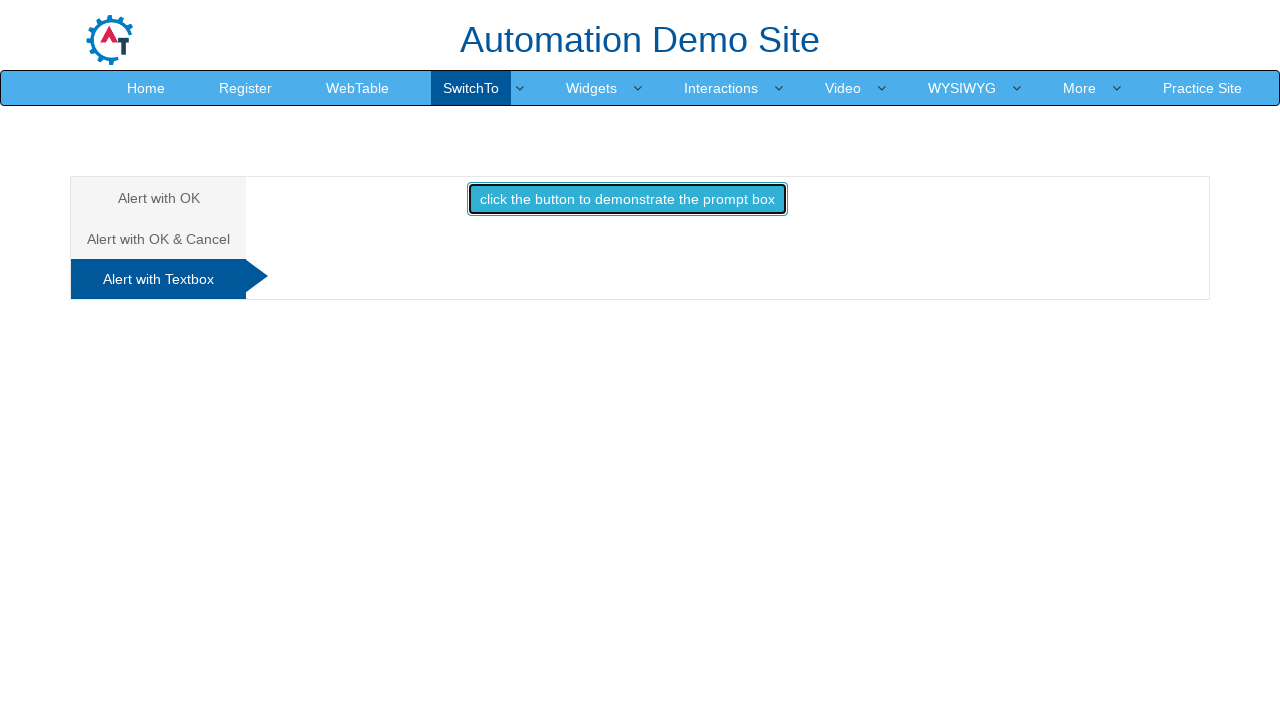